Navigates to NASDAQ European Market page for a specific ETN/ETC product and verifies page loading

Starting URL: https://www.nasdaq.com/european-market-activity/etn-etc/viralt?id=SSE366514

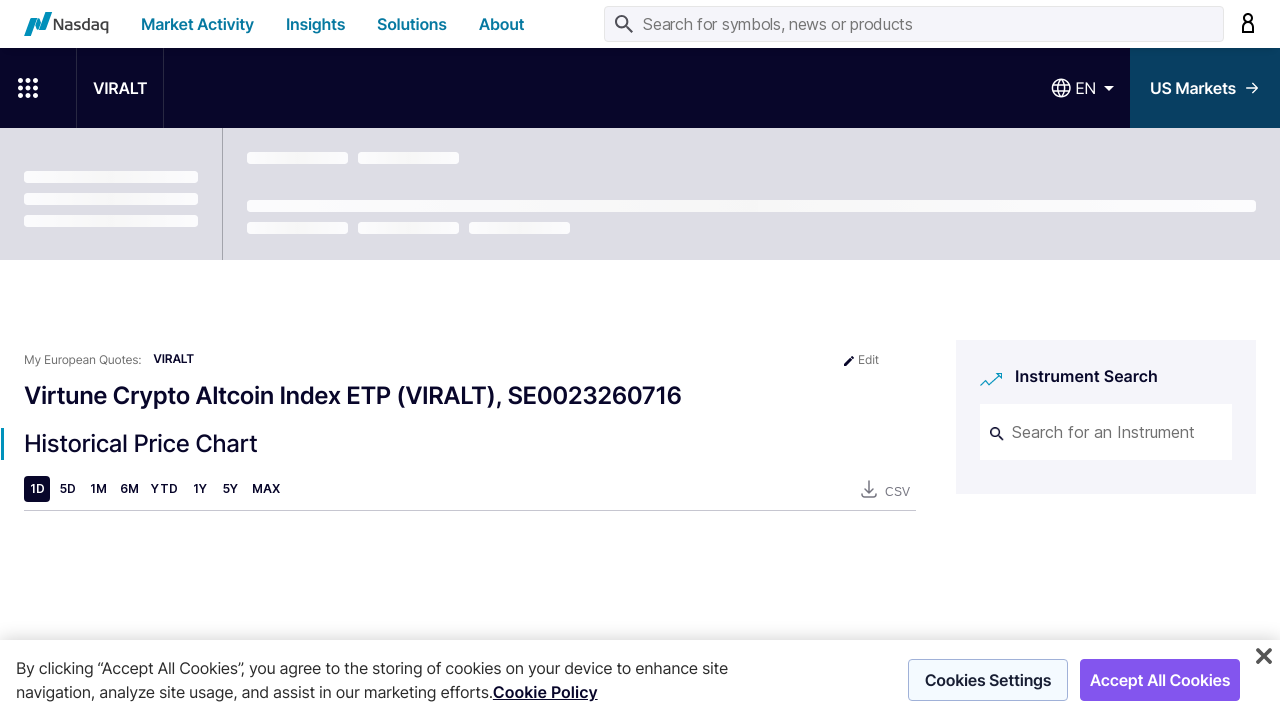

Waited for body element to load (30s timeout)
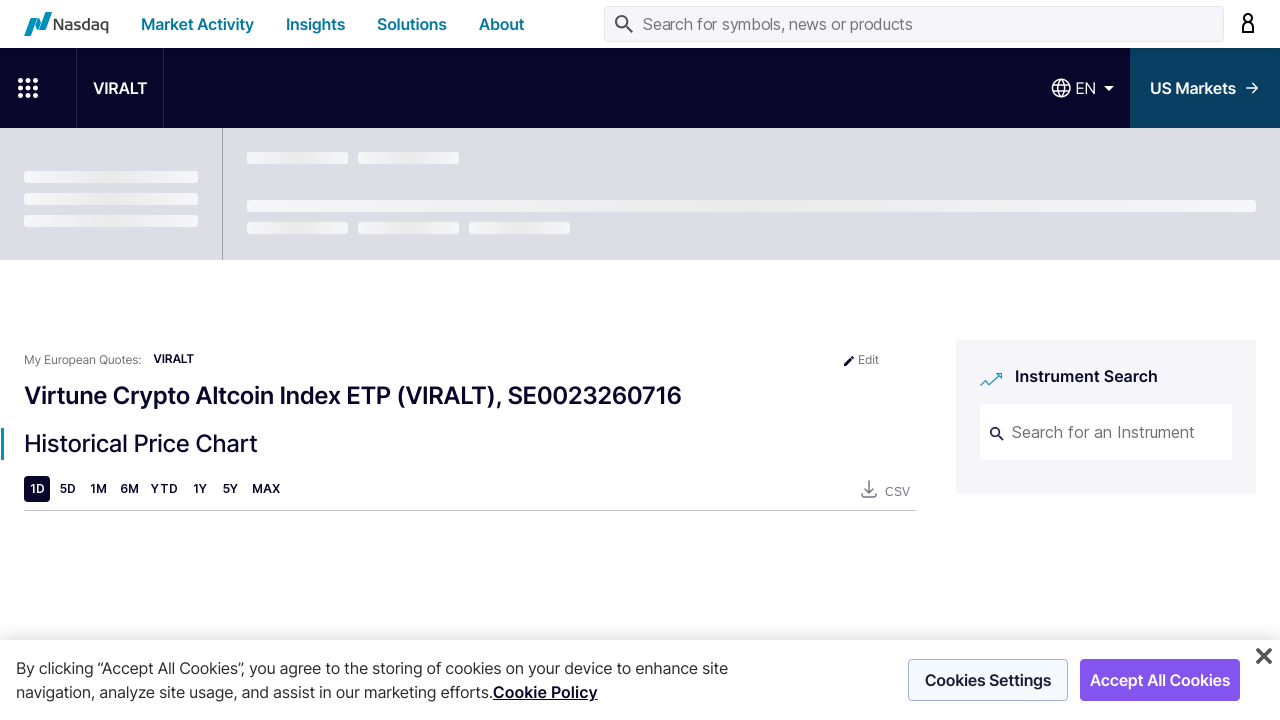

Waited 8 seconds for page content to fully render
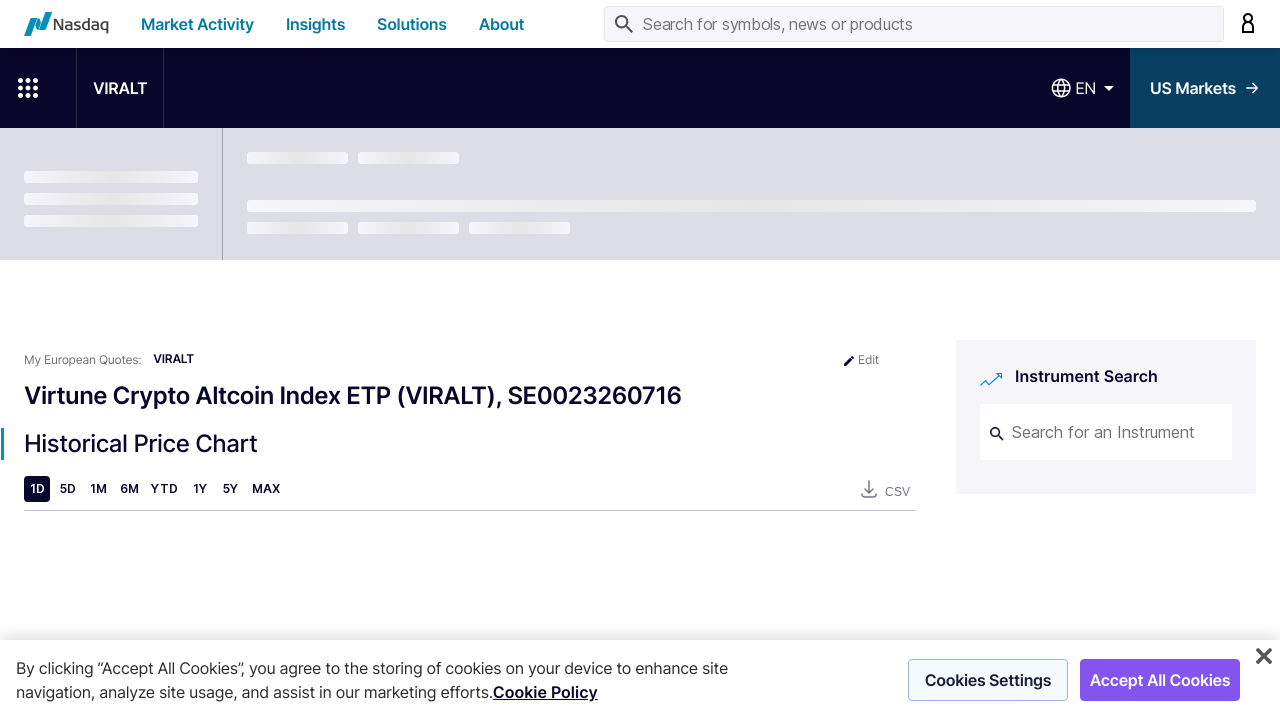

Verified body element is present on NASDAQ European Market Activity page for SSE366514
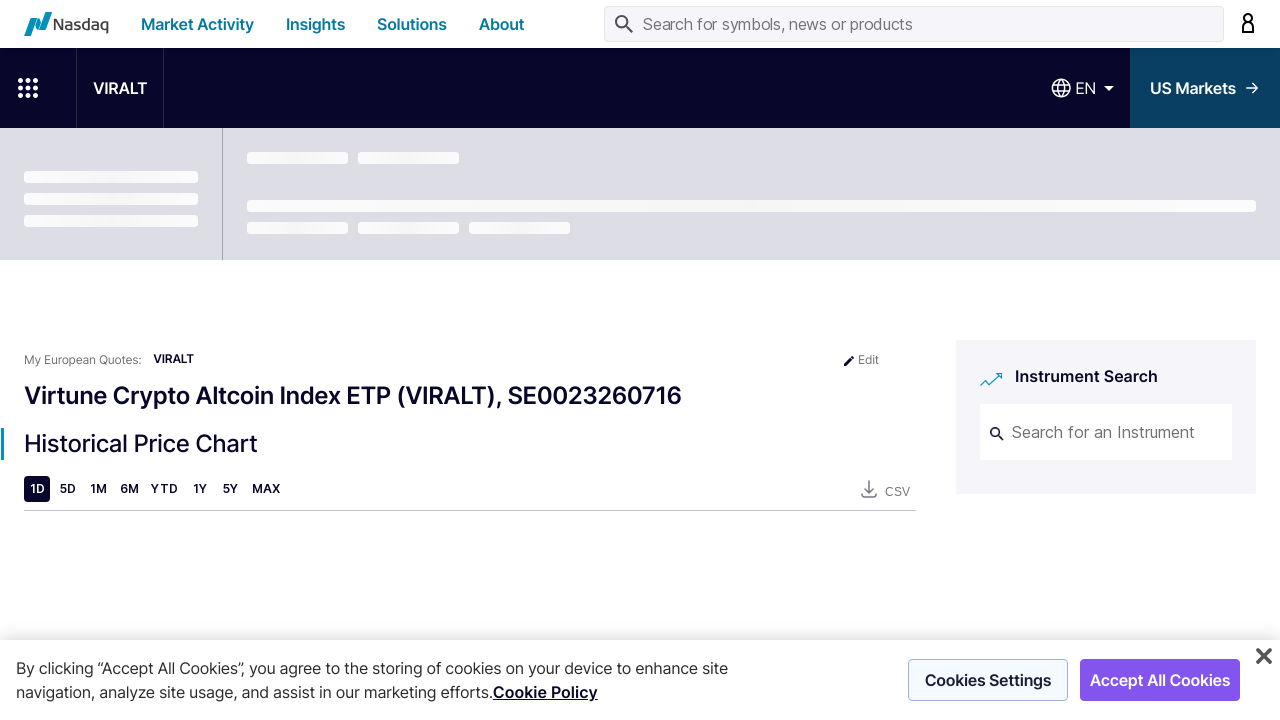

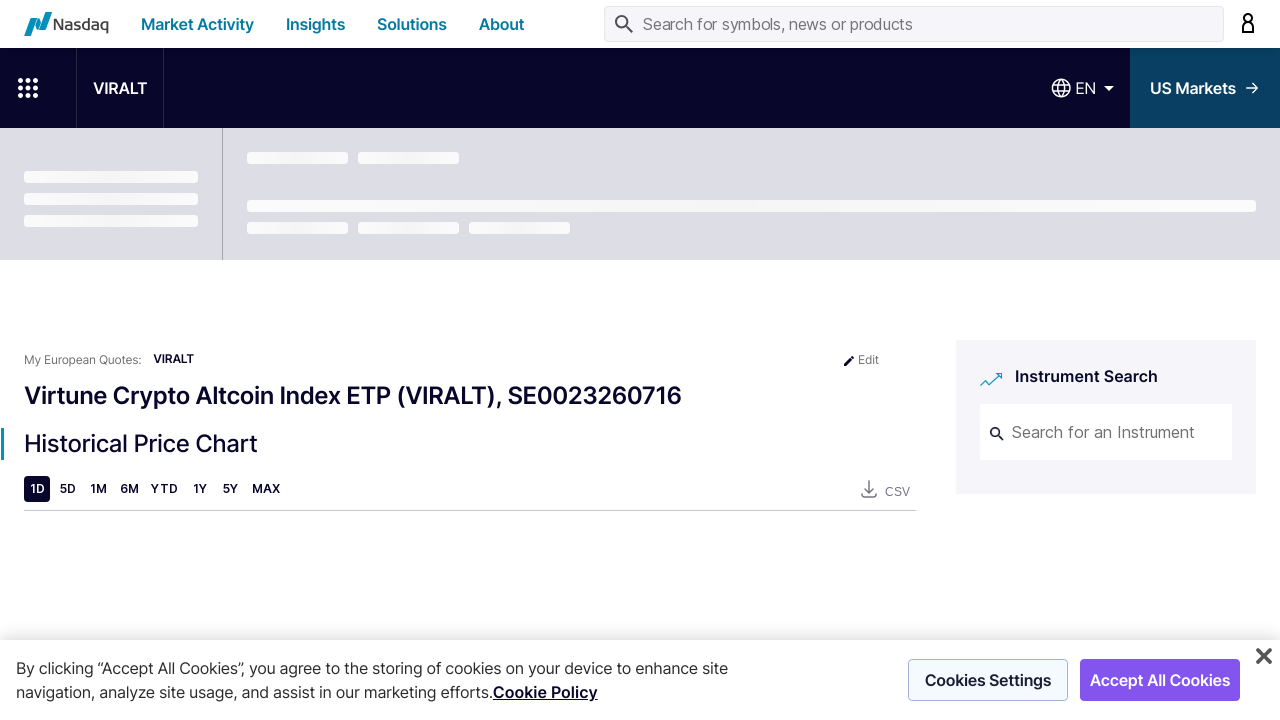